Clicks the Top Lists tab in the menu and verifies navigation

Starting URL: https://www.99-bottles-of-beer.net/

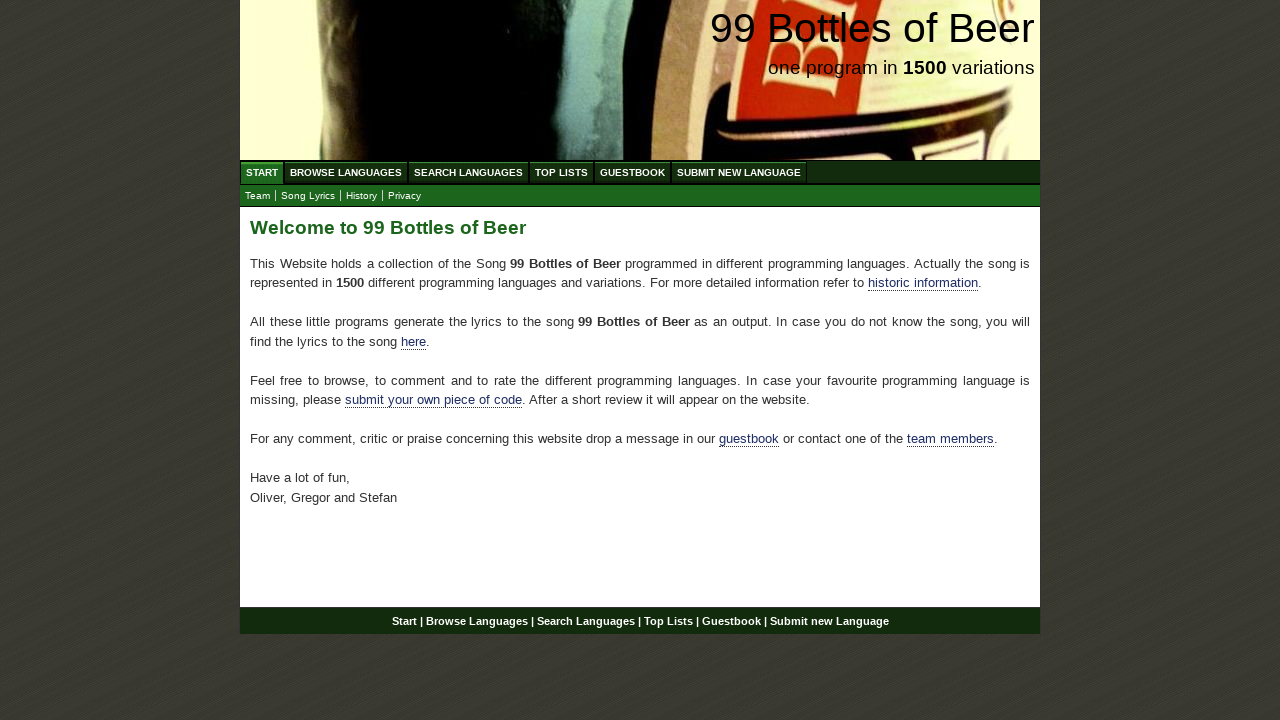

Clicked the Top Lists tab in the menu at (562, 172) on ul#menu a[href='/toplist.html']
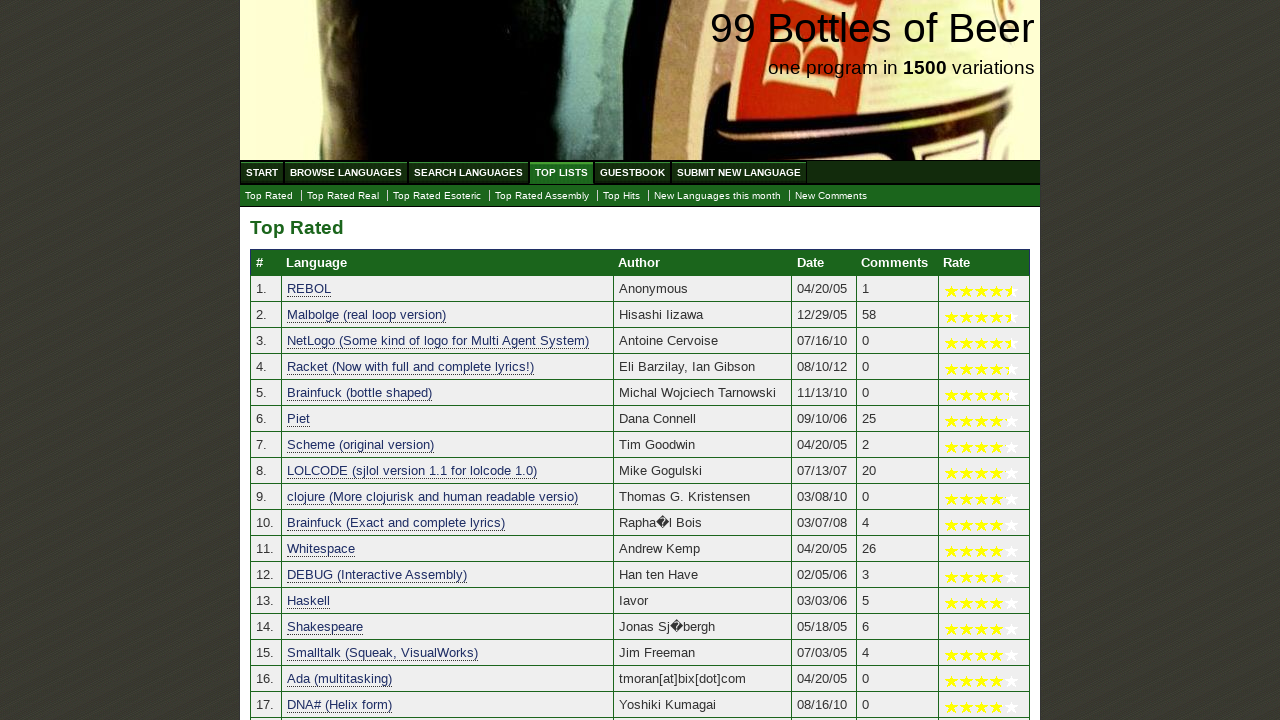

Verified navigation to Top Lists page (https://www.99-bottles-of-beer.net/toplist.html)
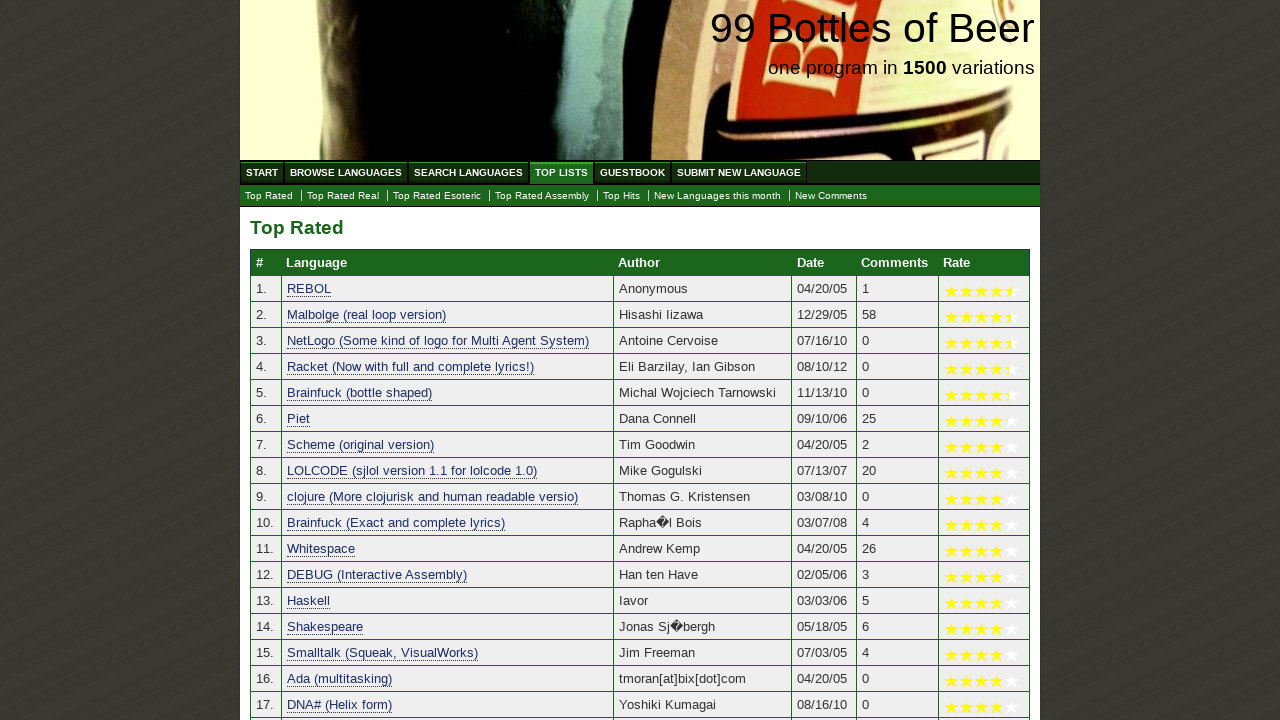

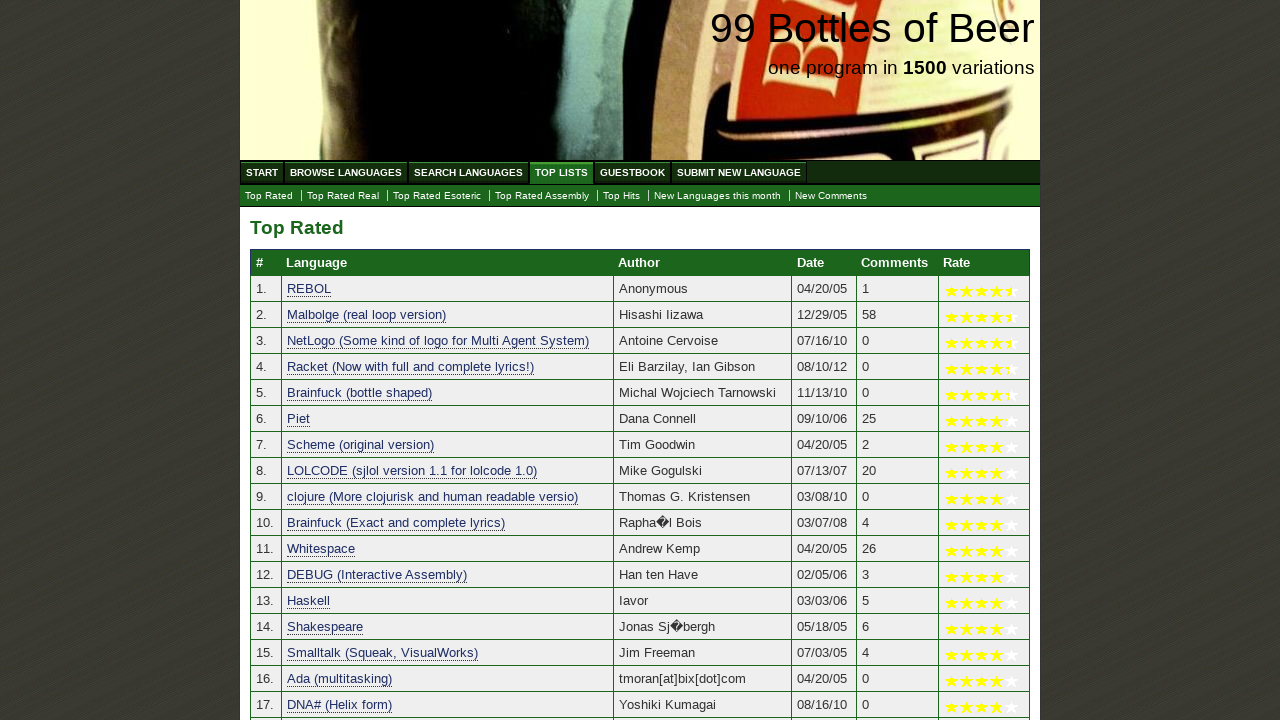